Tests the text box form by filling in personal information fields and submitting the form

Starting URL: https://demoqa.com/

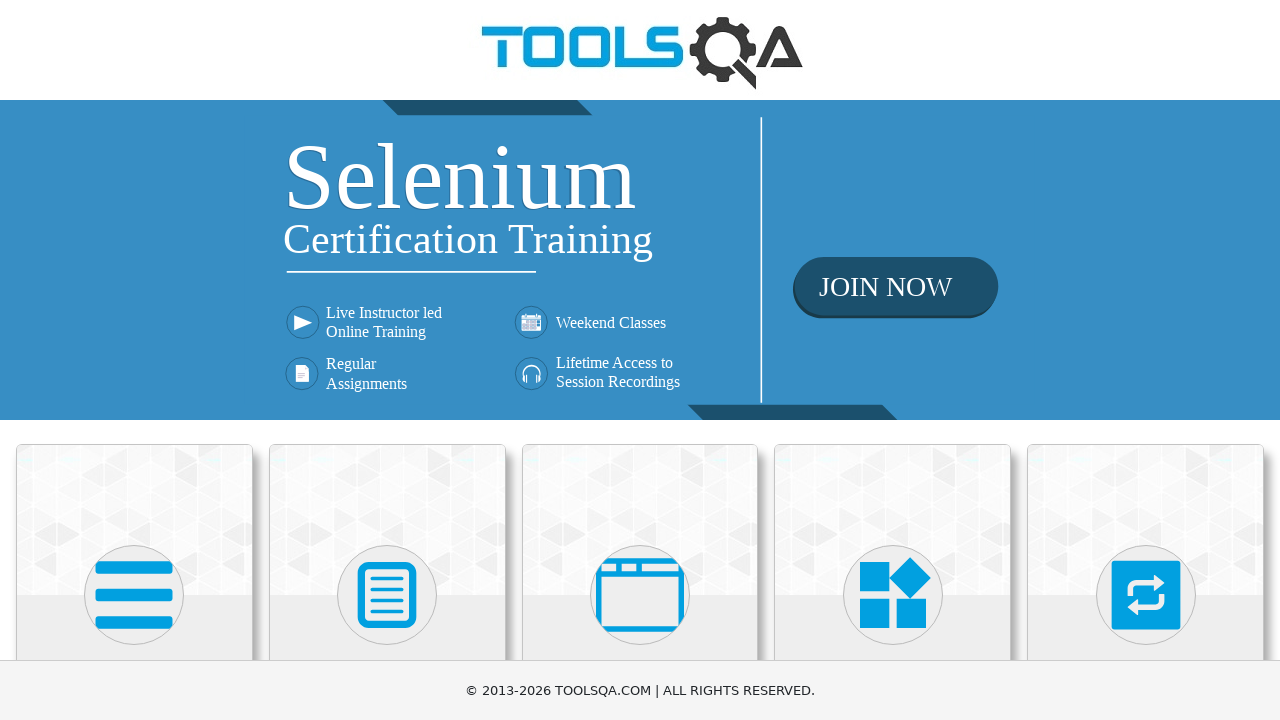

Clicked on Elements card at (134, 520) on (//div[@class='card-up'])[1]
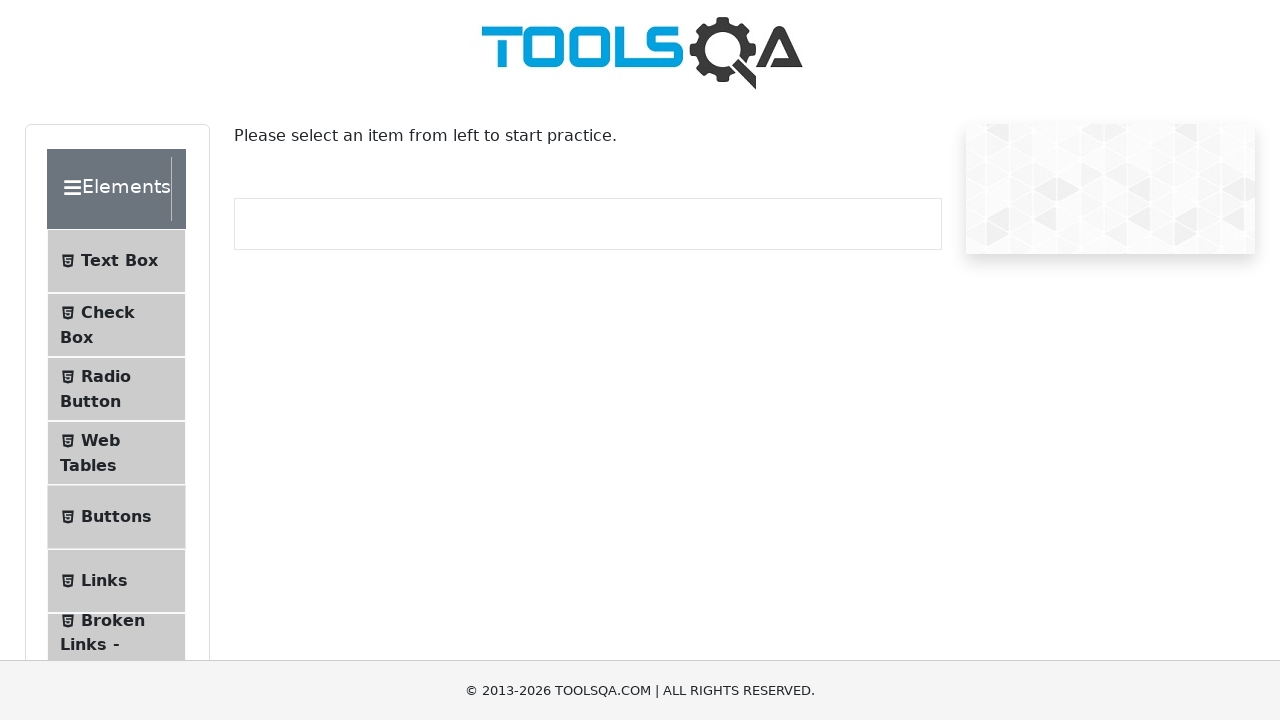

Clicked on Text Box menu item at (119, 261) on xpath=//span[text()='Text Box']
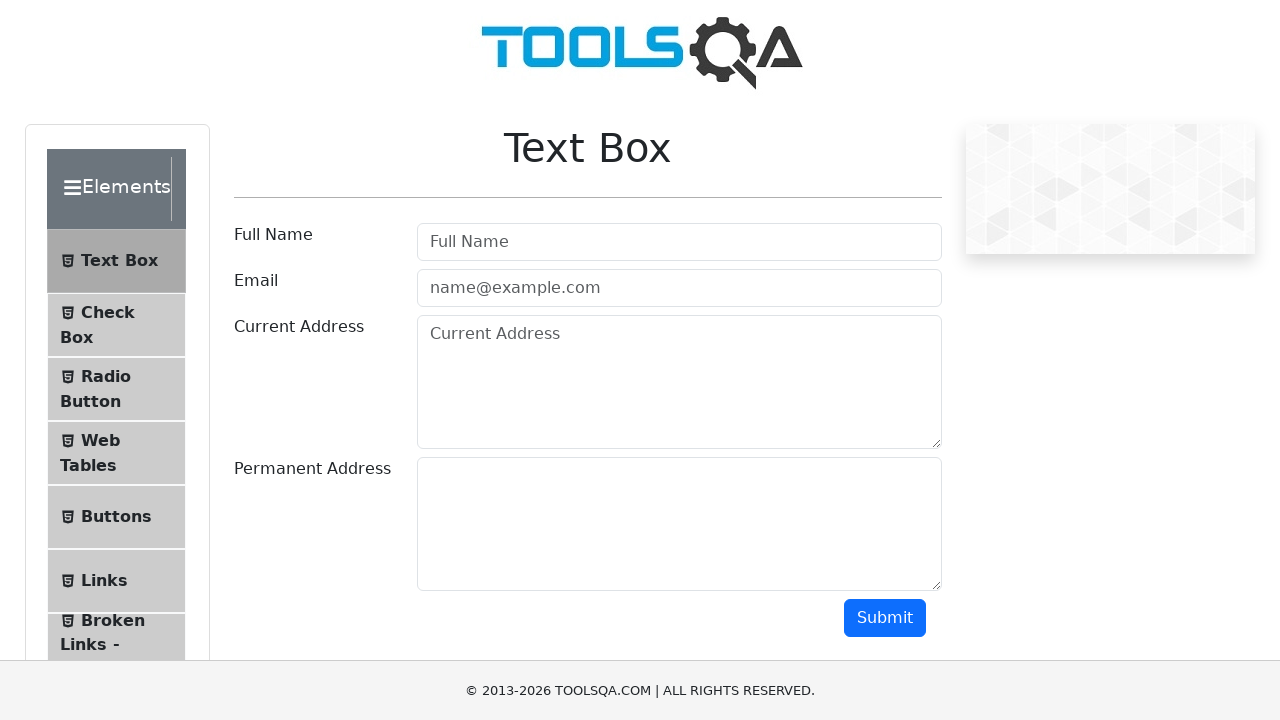

Filled Full Name field with 'Paolo' on //input[@placeholder='Full Name']
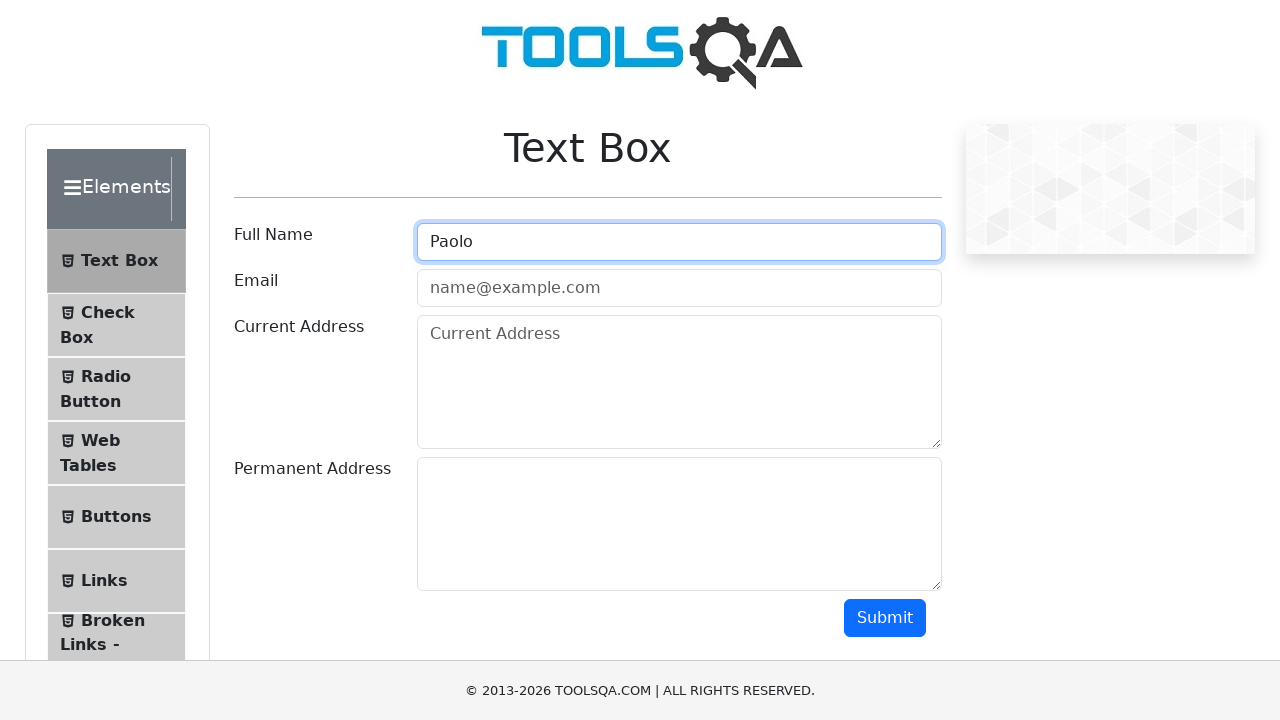

Filled email field with 'pao_lo@nttdata.com' on //input[@placeholder='name@example.com']
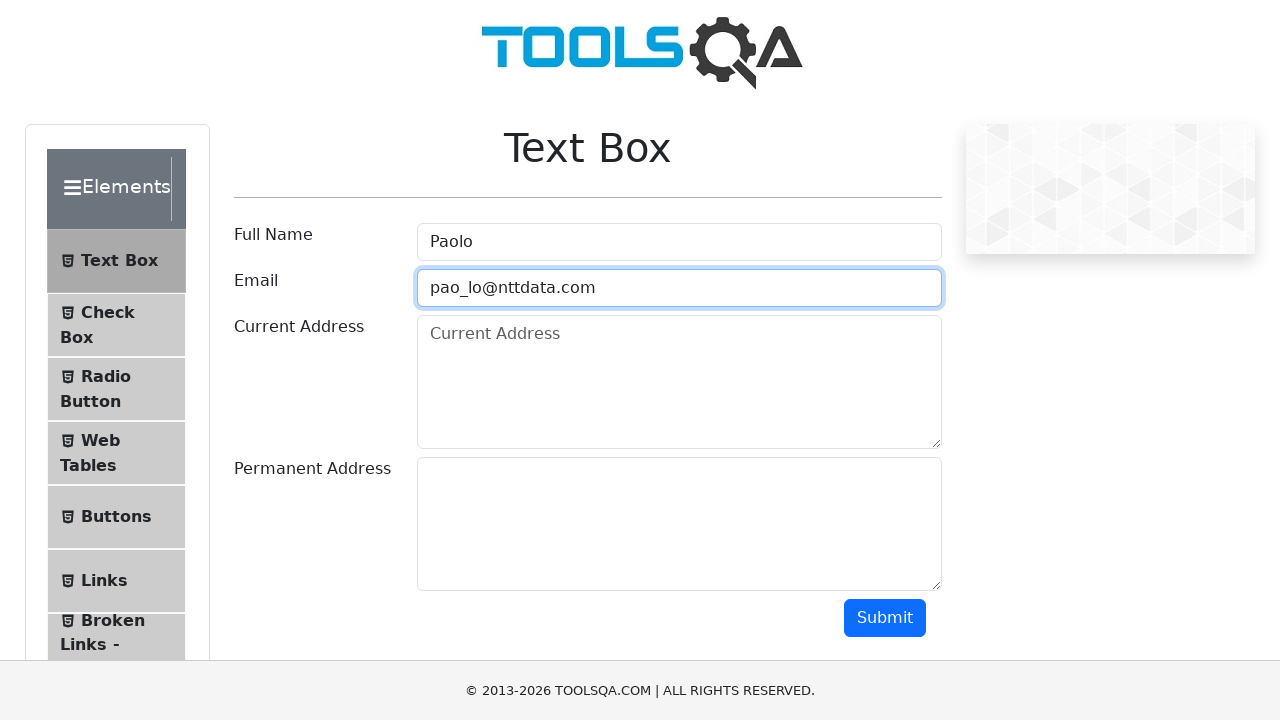

Filled Current Address field with 'Trujillo' on //textarea[@placeholder='Current Address']
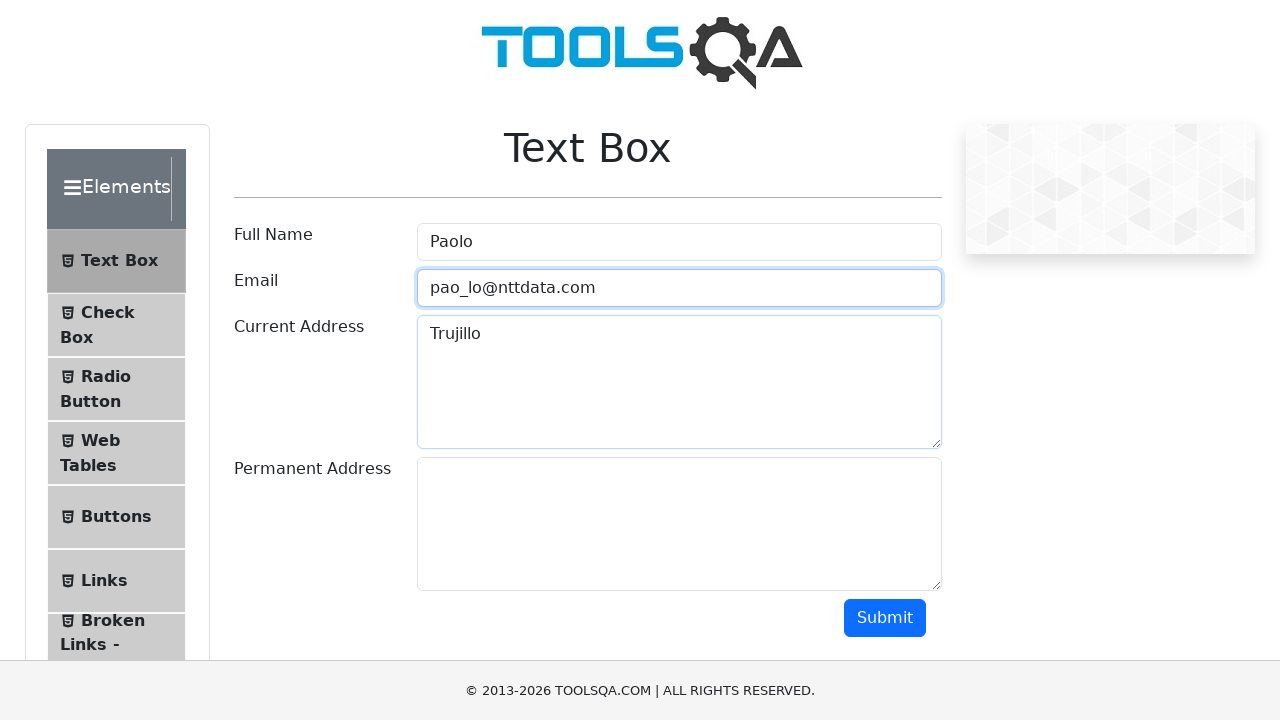

Filled Permanent Address field with 'Lima' on //textarea[@id='permanentAddress']
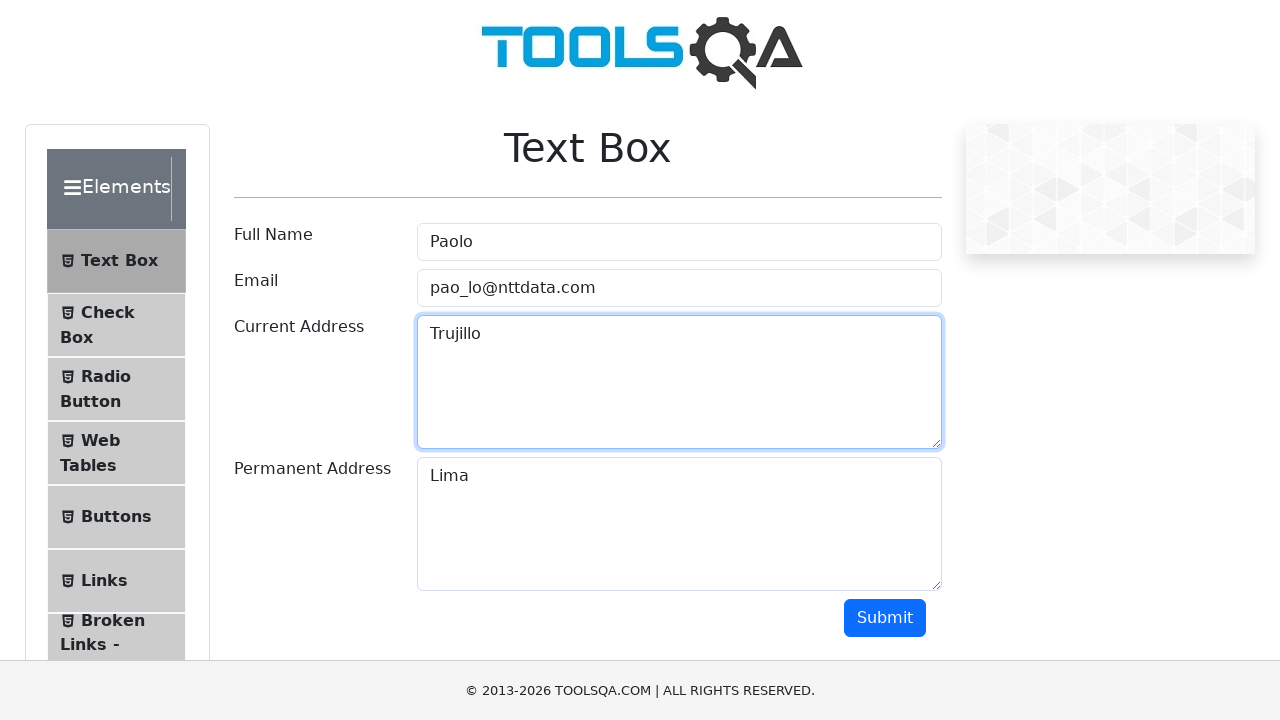

Clicked Submit button to submit the form at (885, 618) on xpath=//button[text()='Submit']
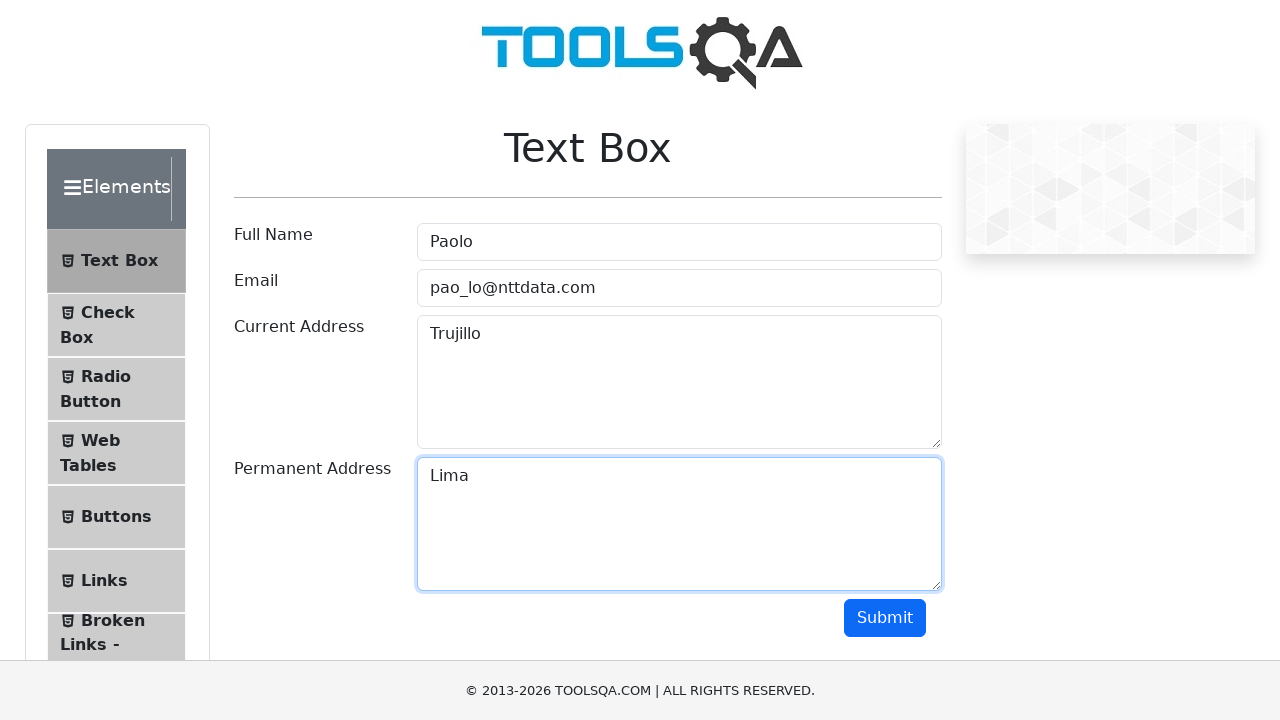

Form submission results panel appeared
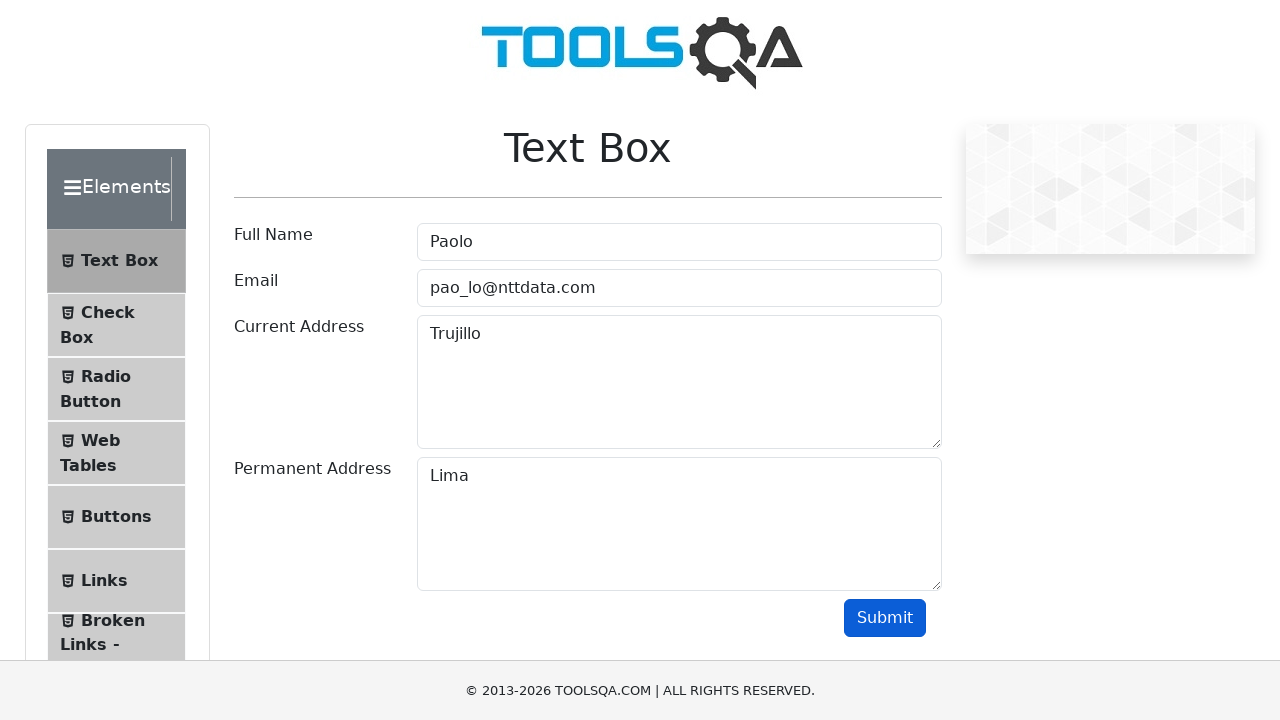

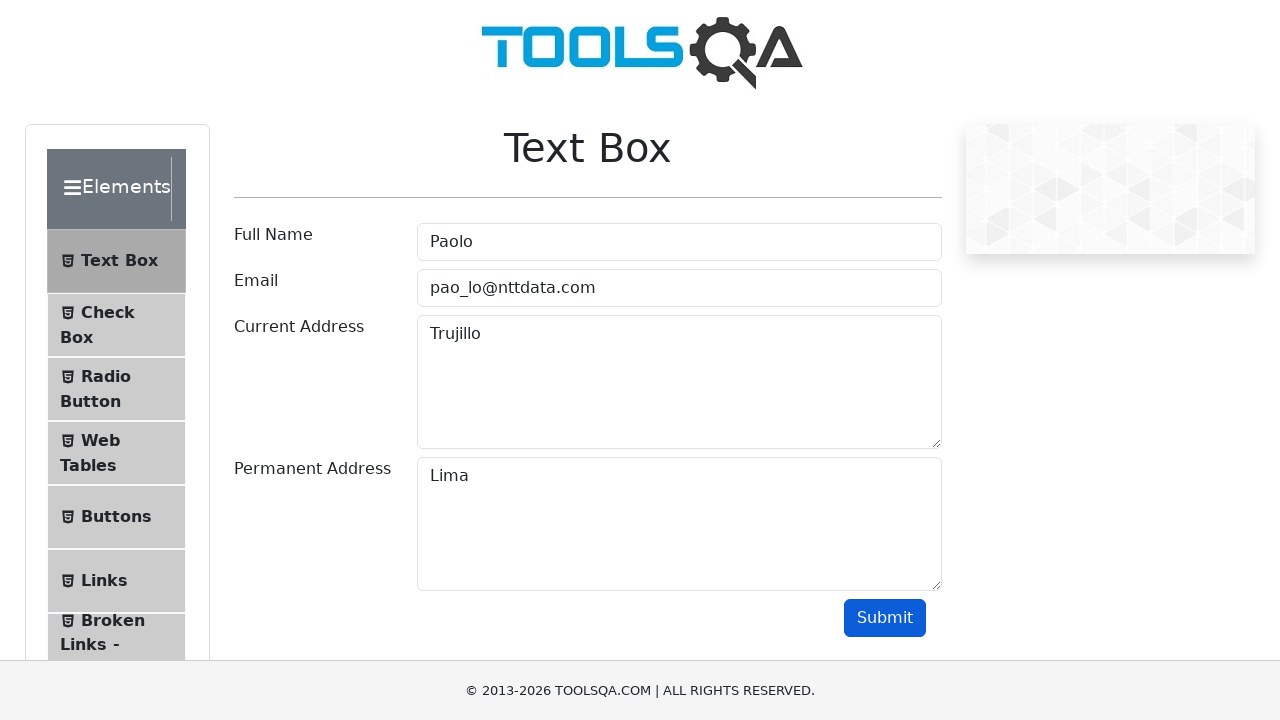